Tests the datepicker functionality by navigating to the datepicker page and selecting today's date

Starting URL: https://formy-project.herokuapp.com

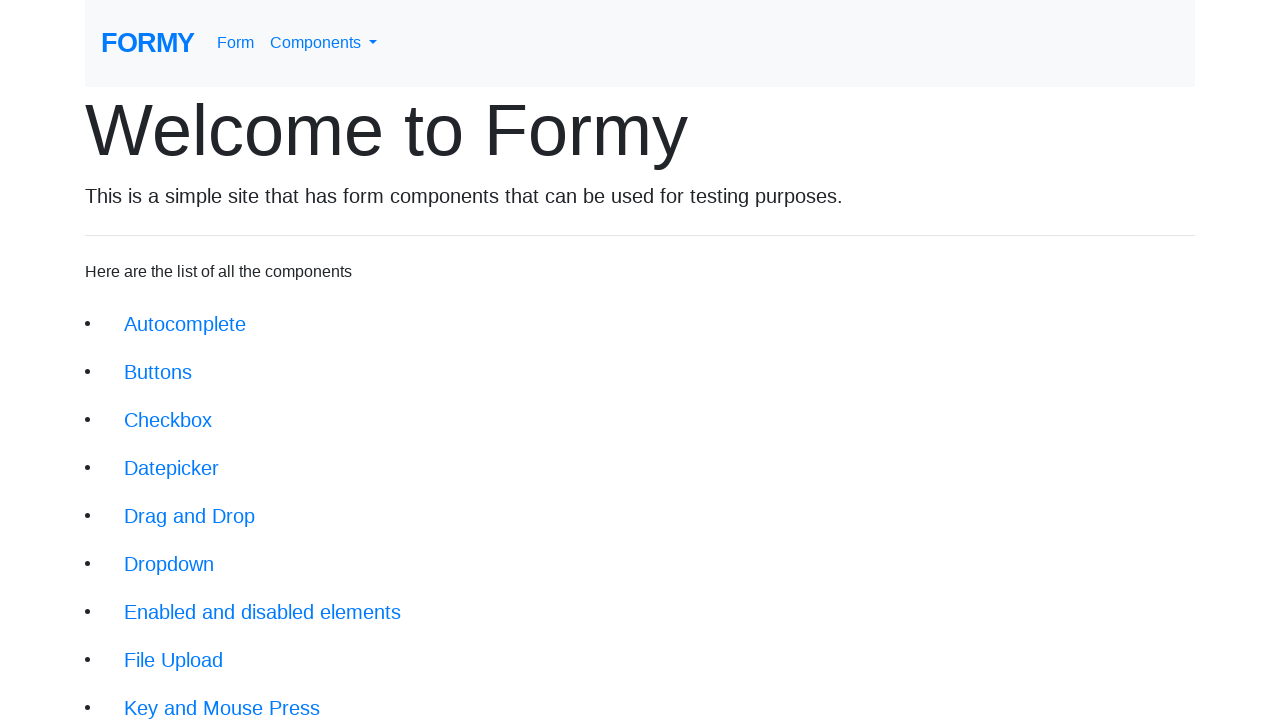

Clicked on datepicker link in navigation at (172, 468) on xpath=//li/a[@href='/datepicker']
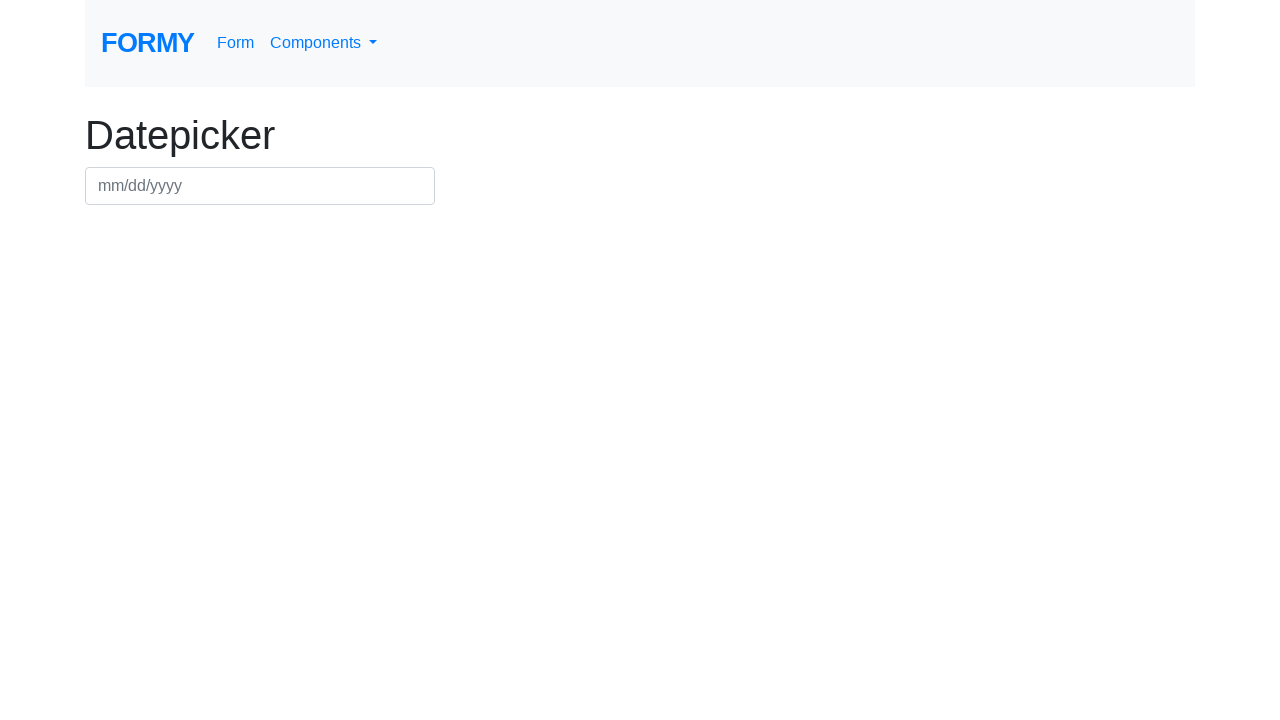

Clicked on datepicker input field to open calendar at (260, 186) on xpath=//div[@class='row']//input[@id='datepicker']
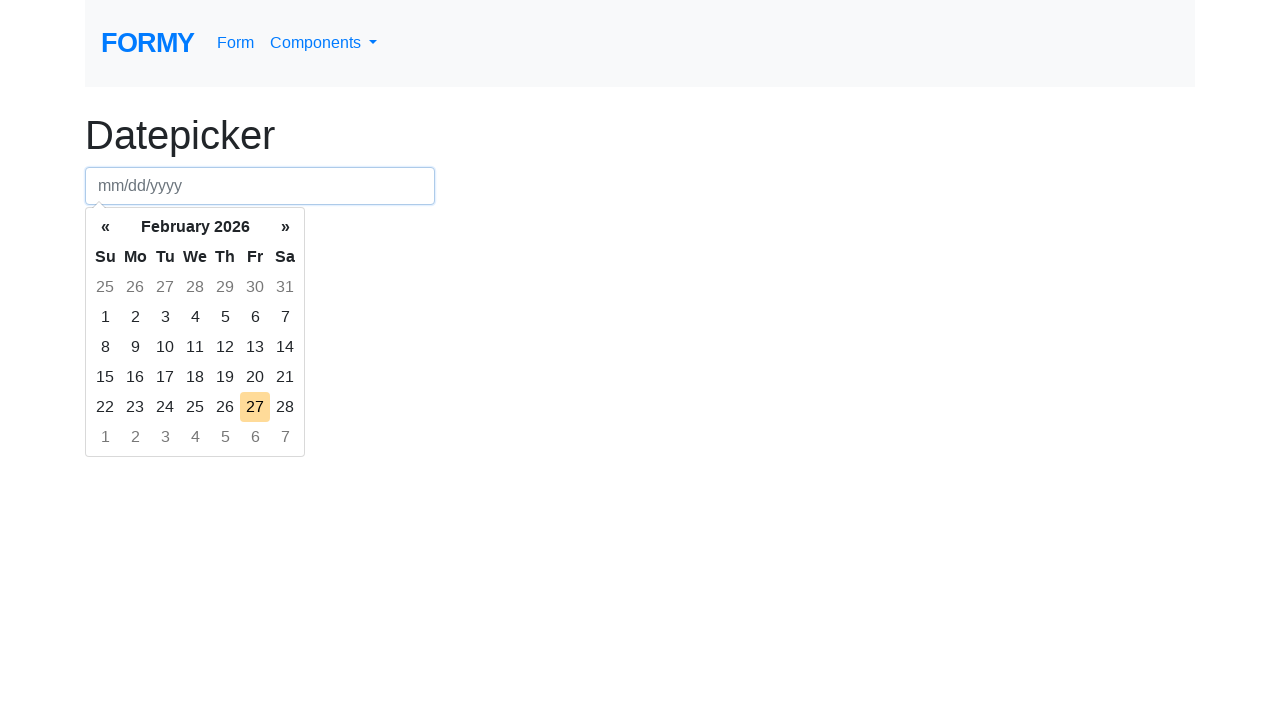

Selected today's date from the calendar at (255, 407) on xpath=/html/body/div[2]/div[1]/table/tbody/tr/td[@class='today day']
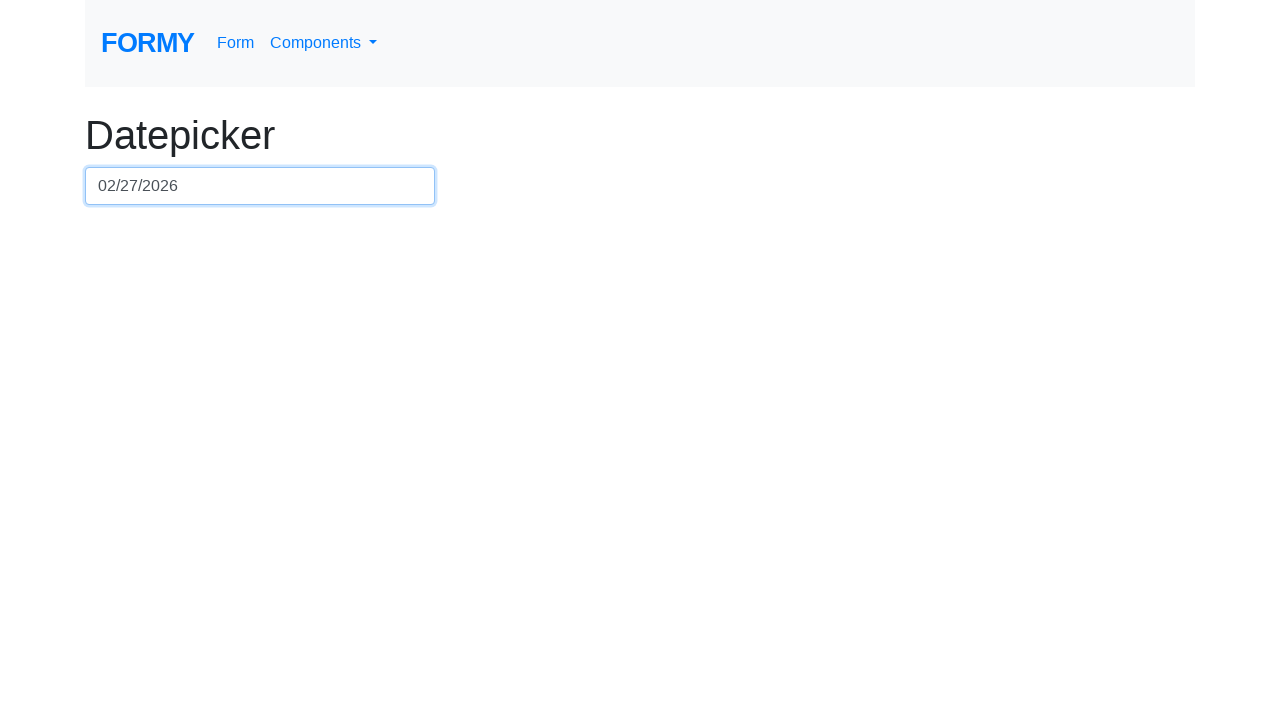

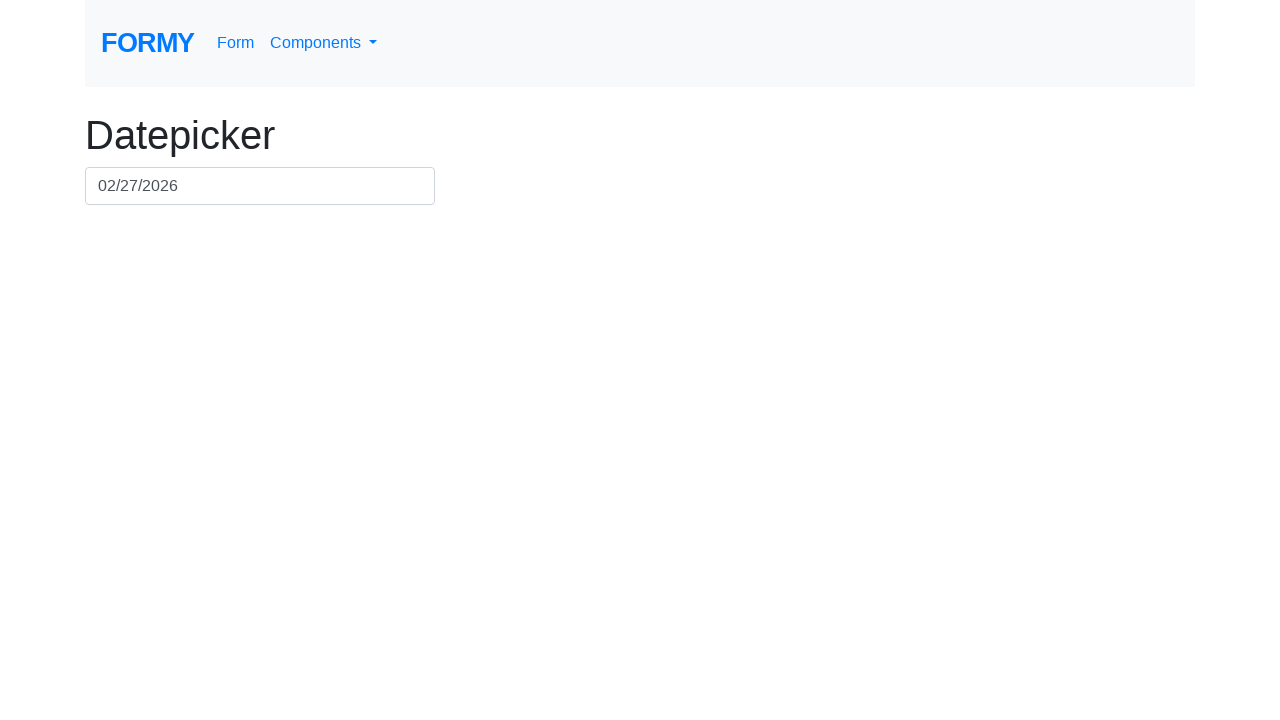